Tests that the clear completed button displays correct text when items are completed

Starting URL: https://demo.playwright.dev/todomvc

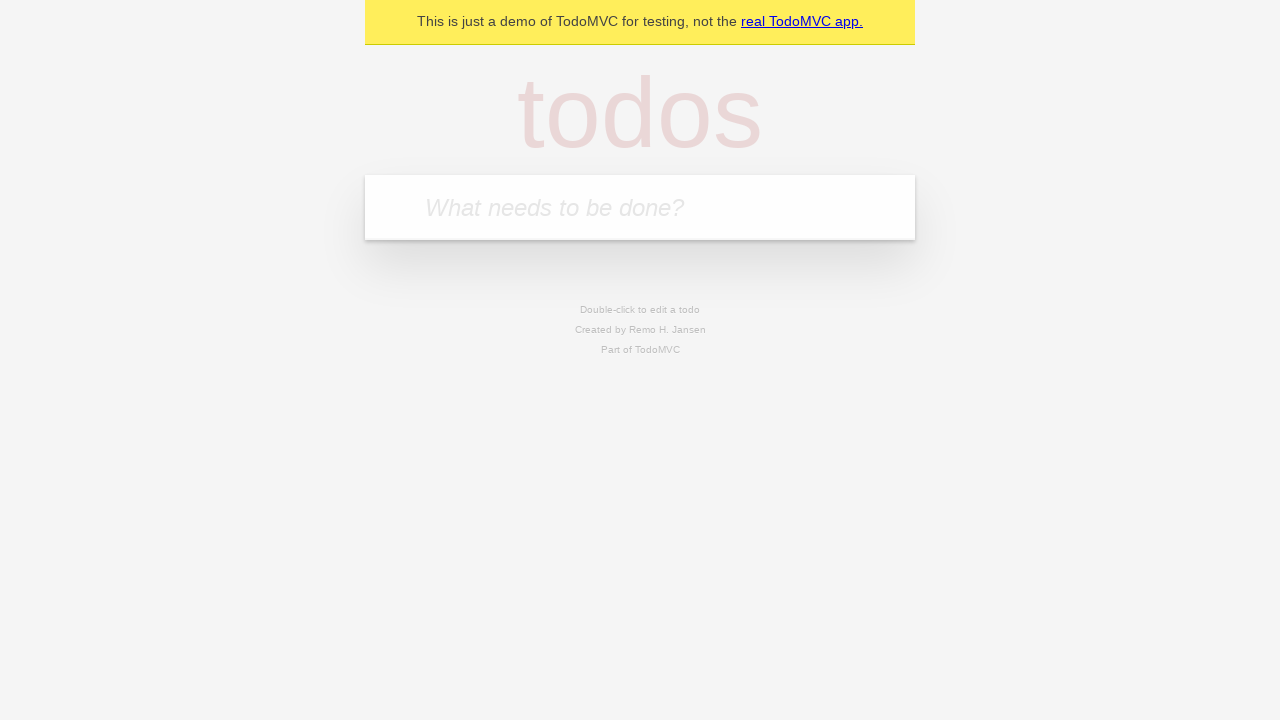

Filled new todo input with 'buy some cheese' on .new-todo
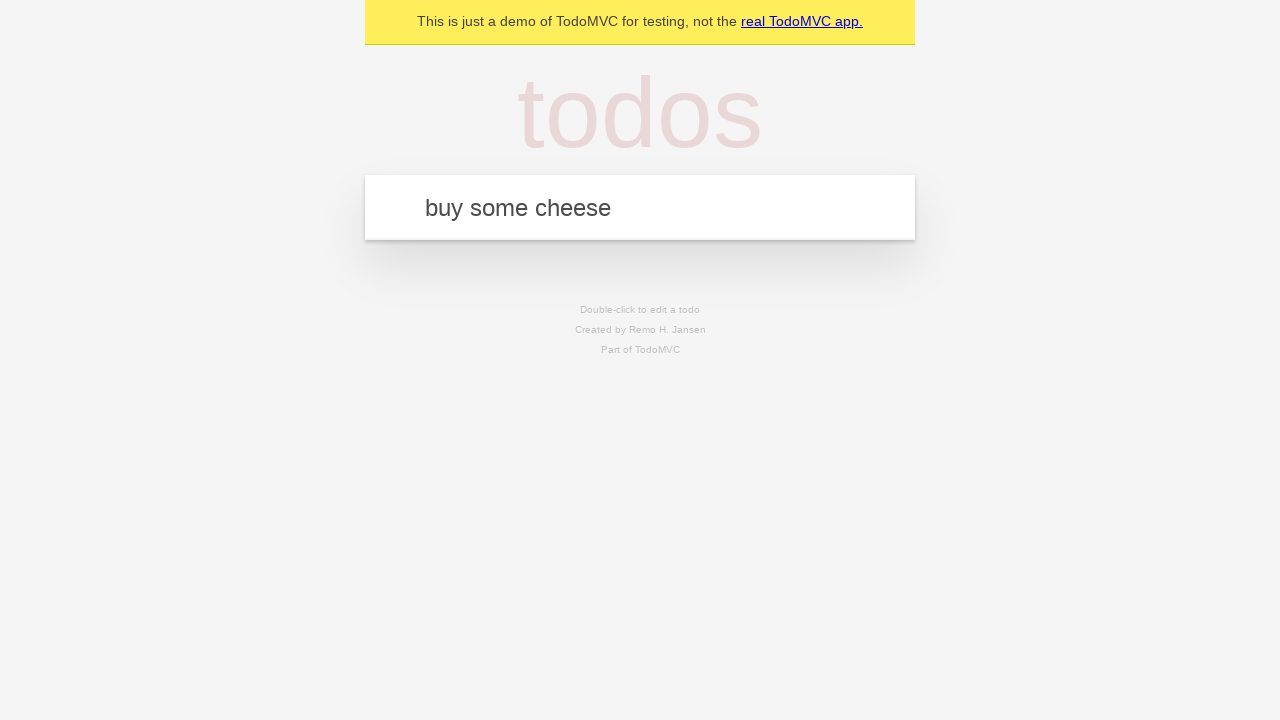

Pressed Enter to add first todo on .new-todo
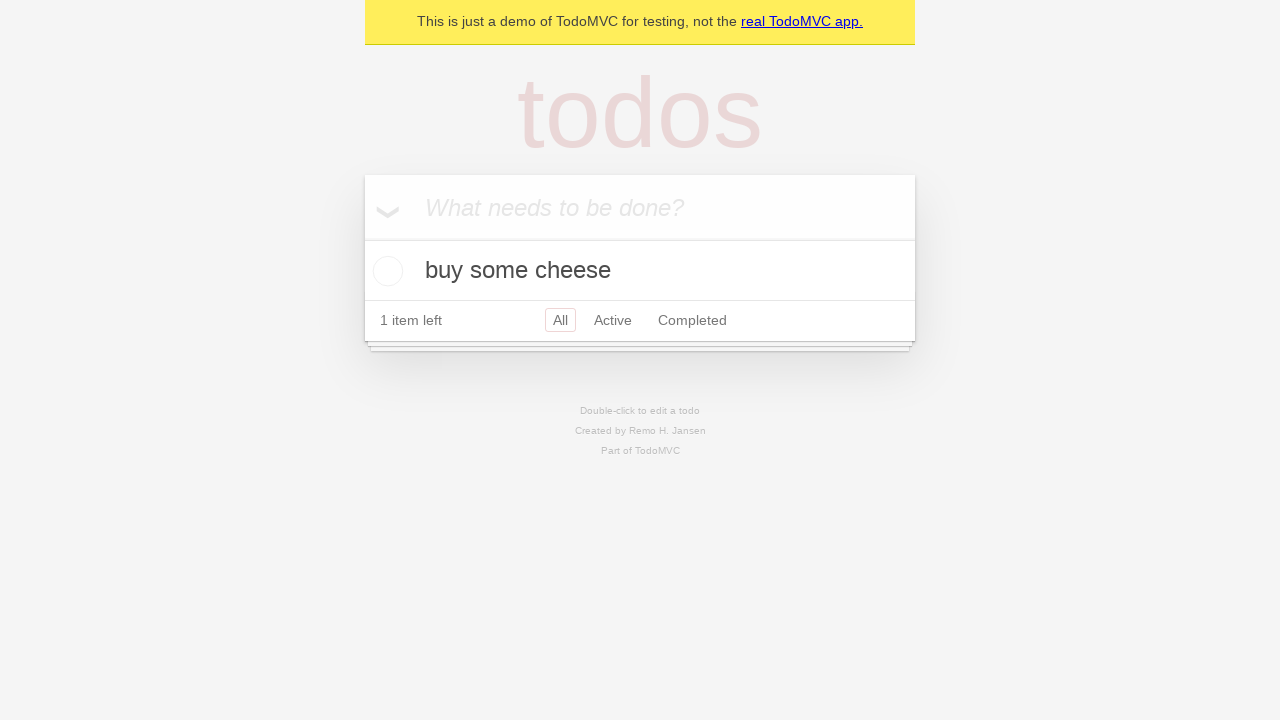

Filled new todo input with 'feed the cat' on .new-todo
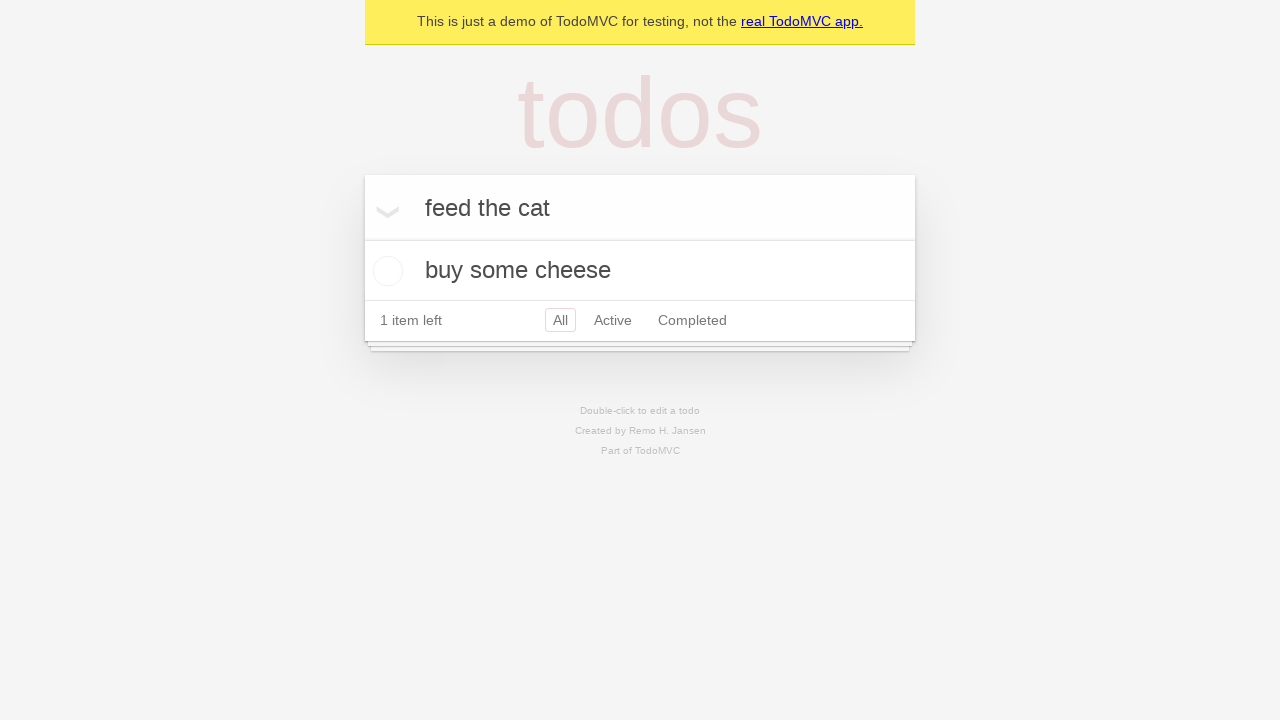

Pressed Enter to add second todo on .new-todo
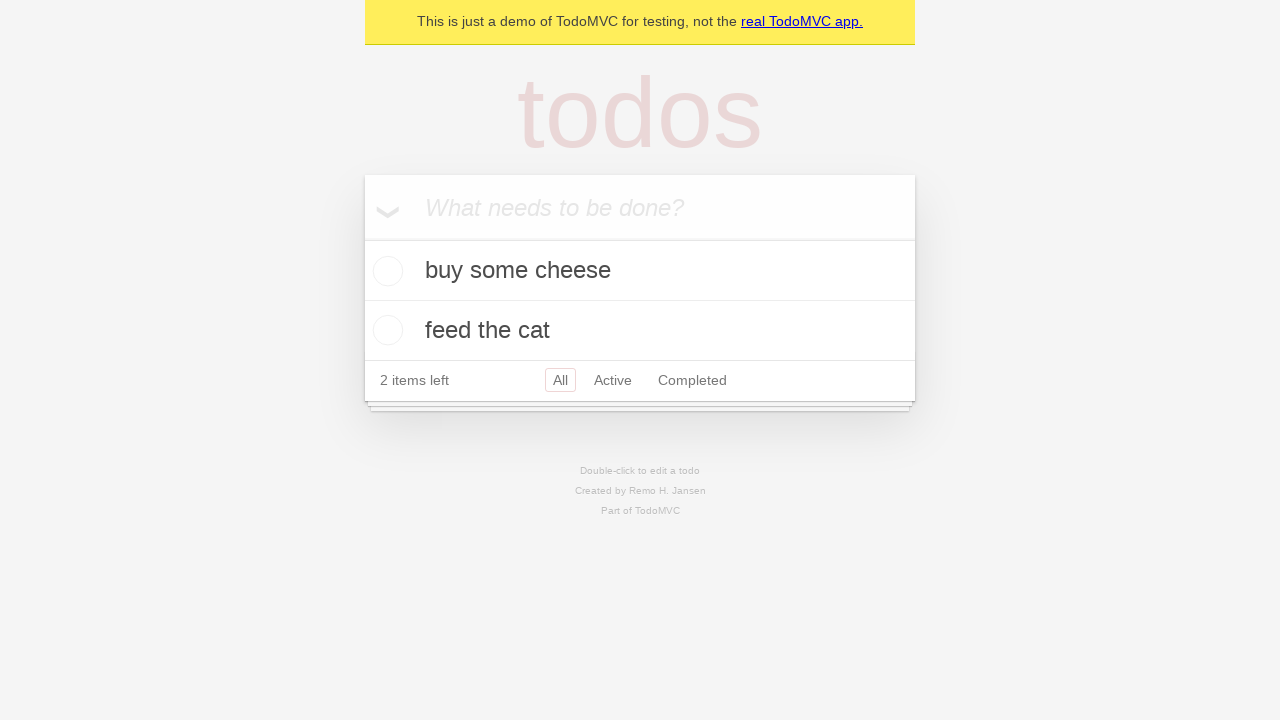

Filled new todo input with 'book a doctors appointment' on .new-todo
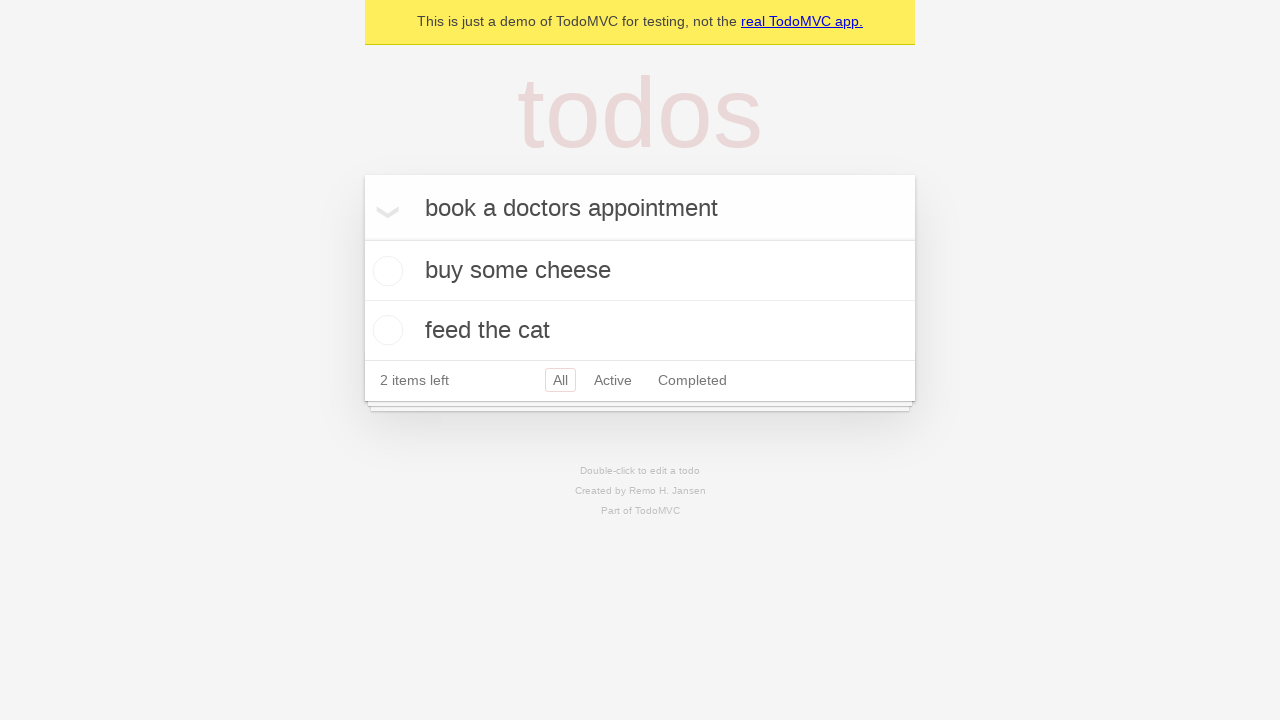

Pressed Enter to add third todo on .new-todo
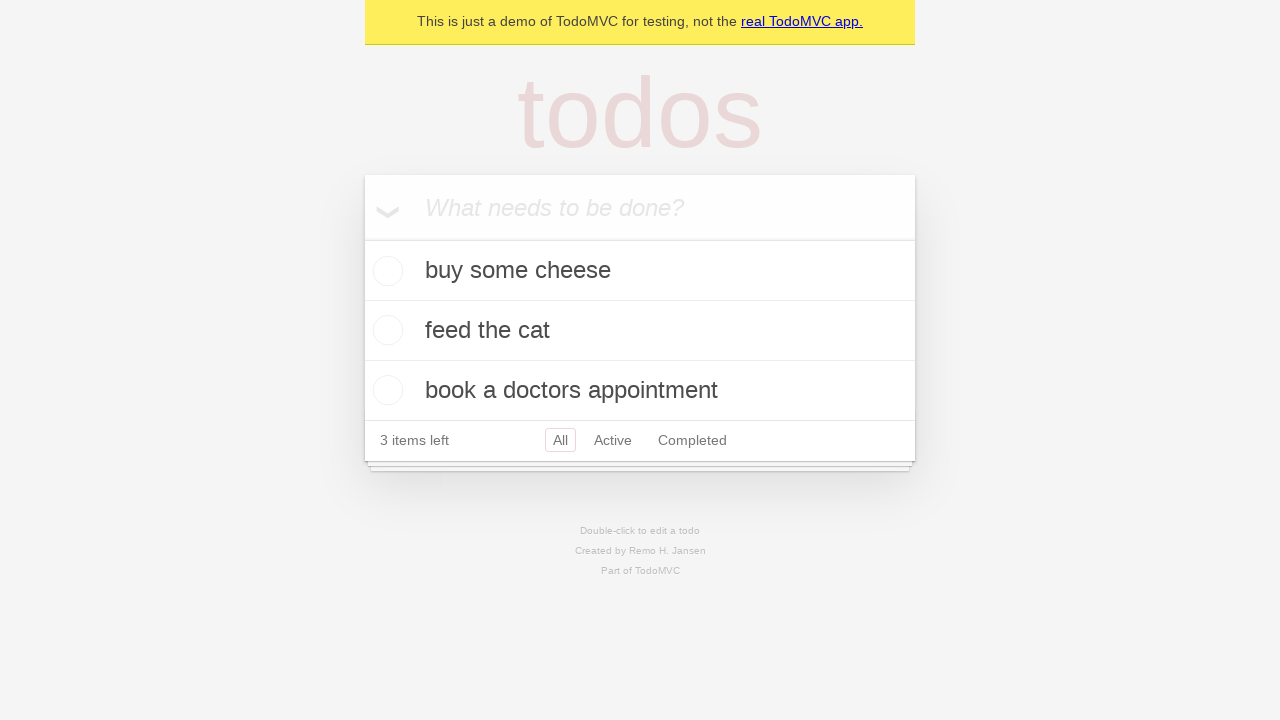

Checked the first todo item as completed at (385, 271) on .todo-list li .toggle >> nth=0
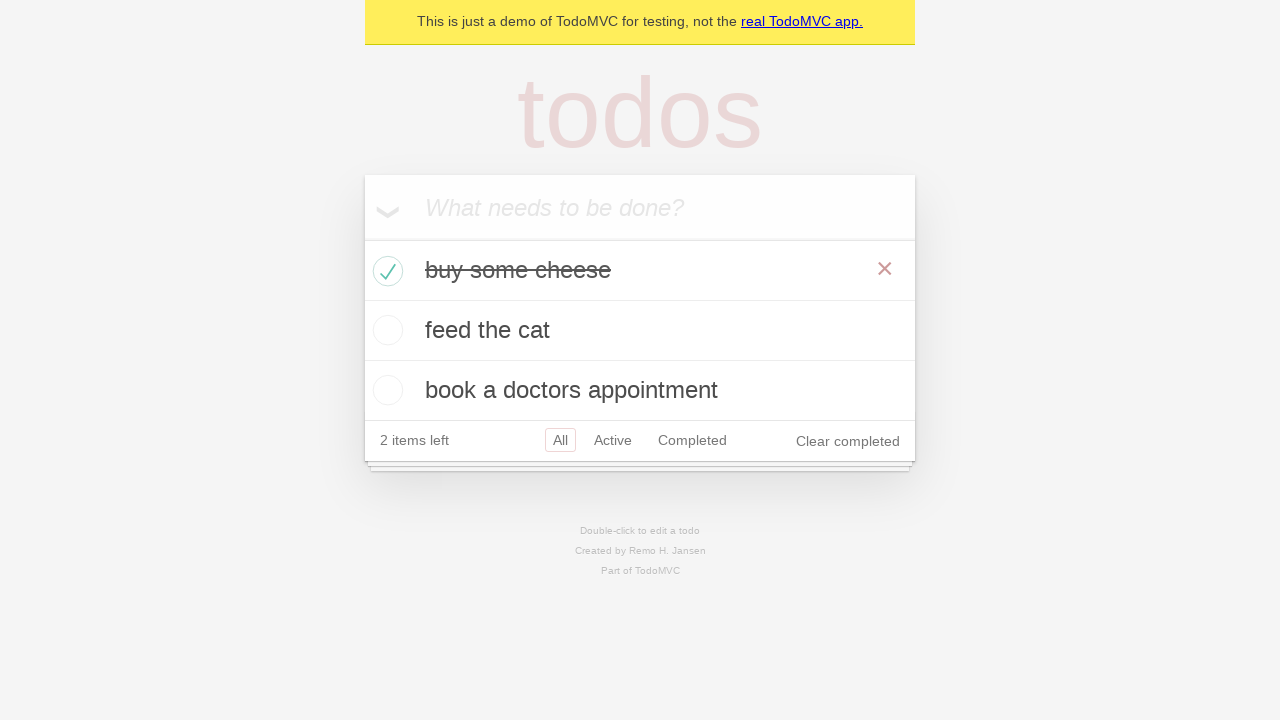

Clear completed button appeared after marking item as done
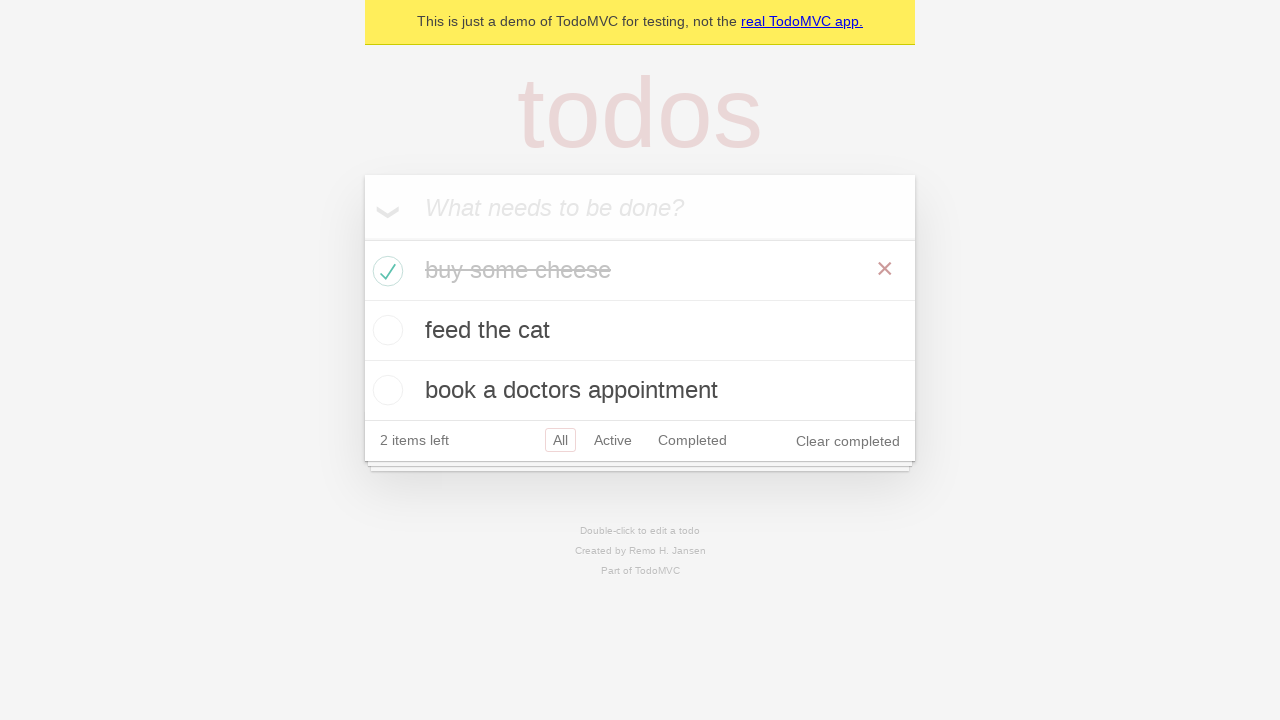

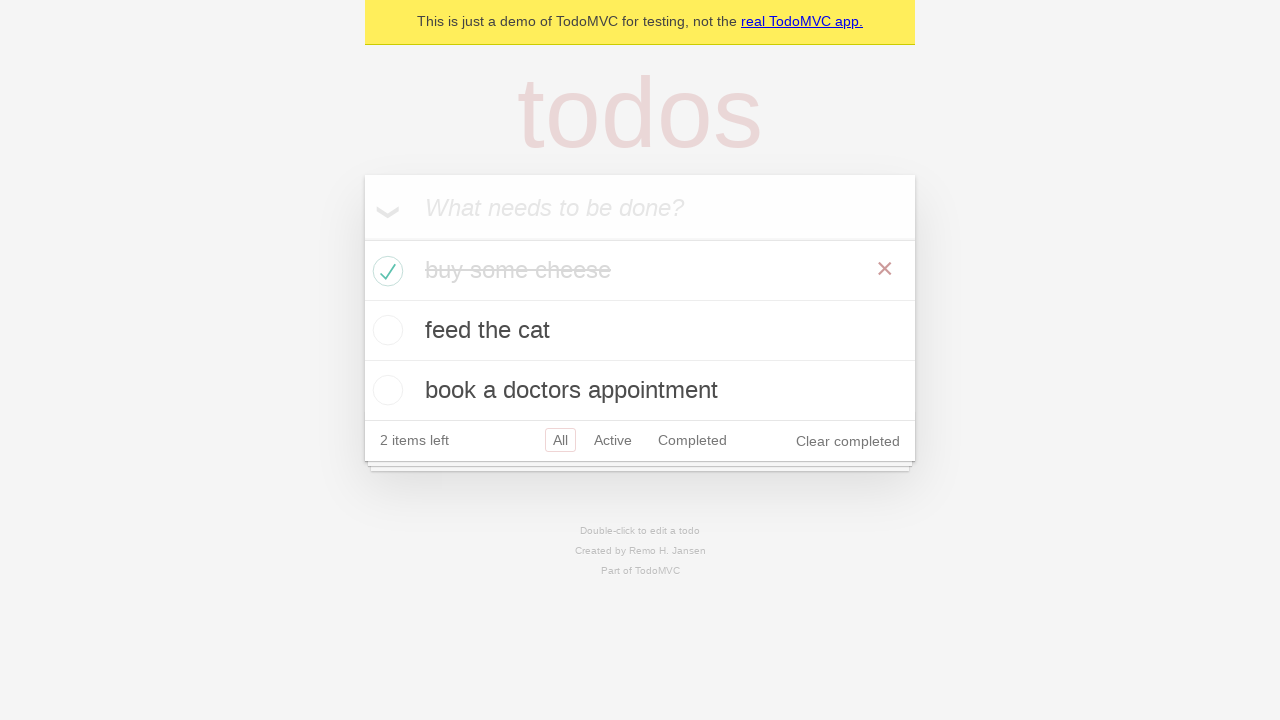